Finds and clicks a link with specific text (calculated math value), then fills out a form with personal information

Starting URL: http://suninjuly.github.io/find_link_text

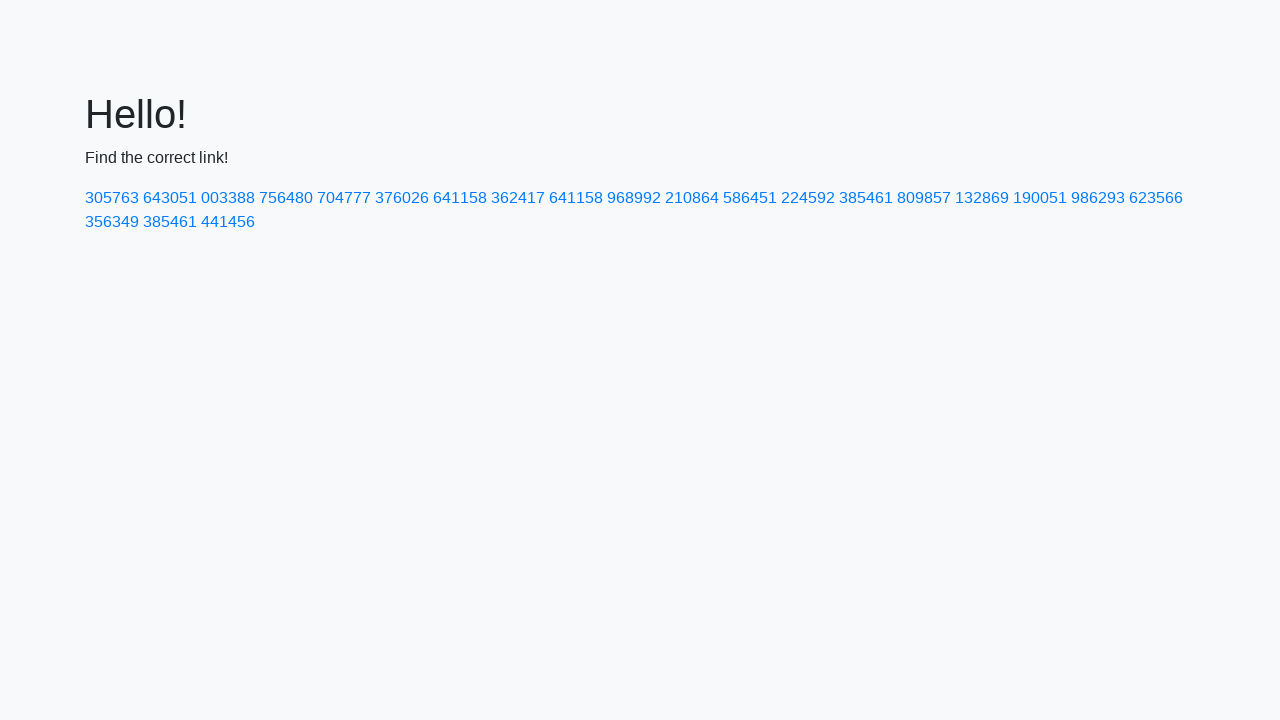

Calculated link text value: 224592
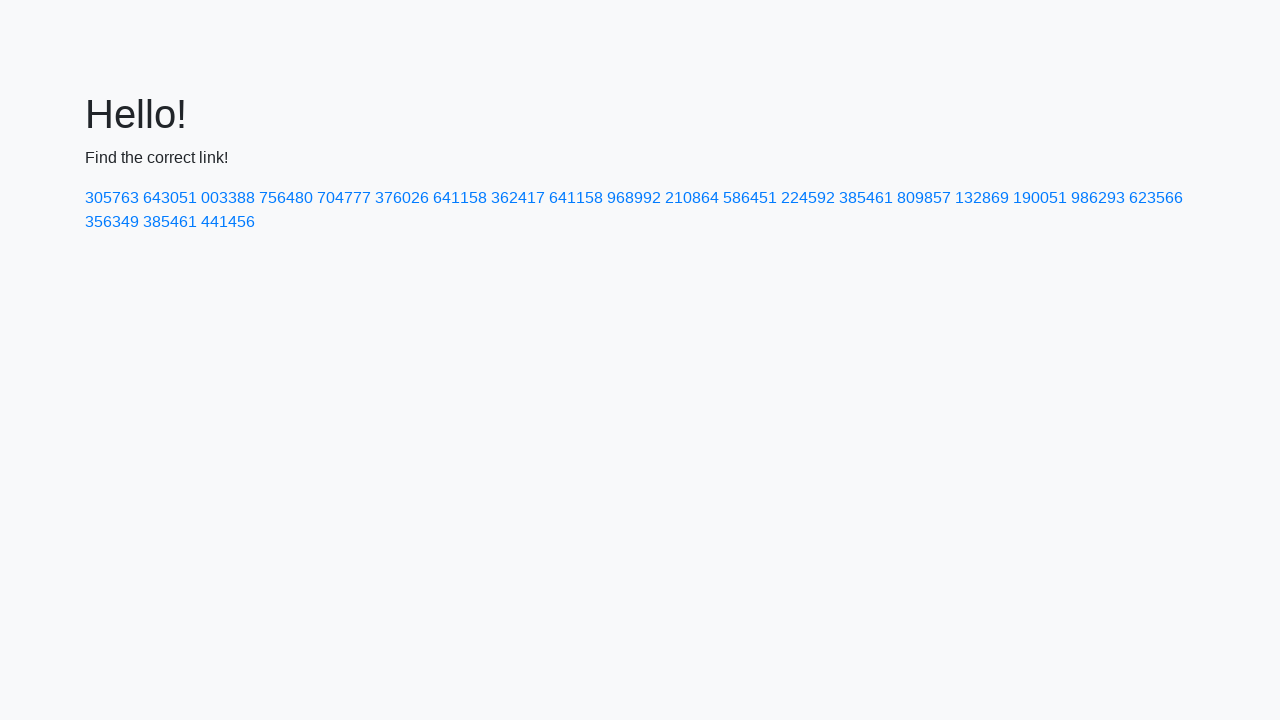

Clicked link with text '224592' at (808, 198) on text=224592
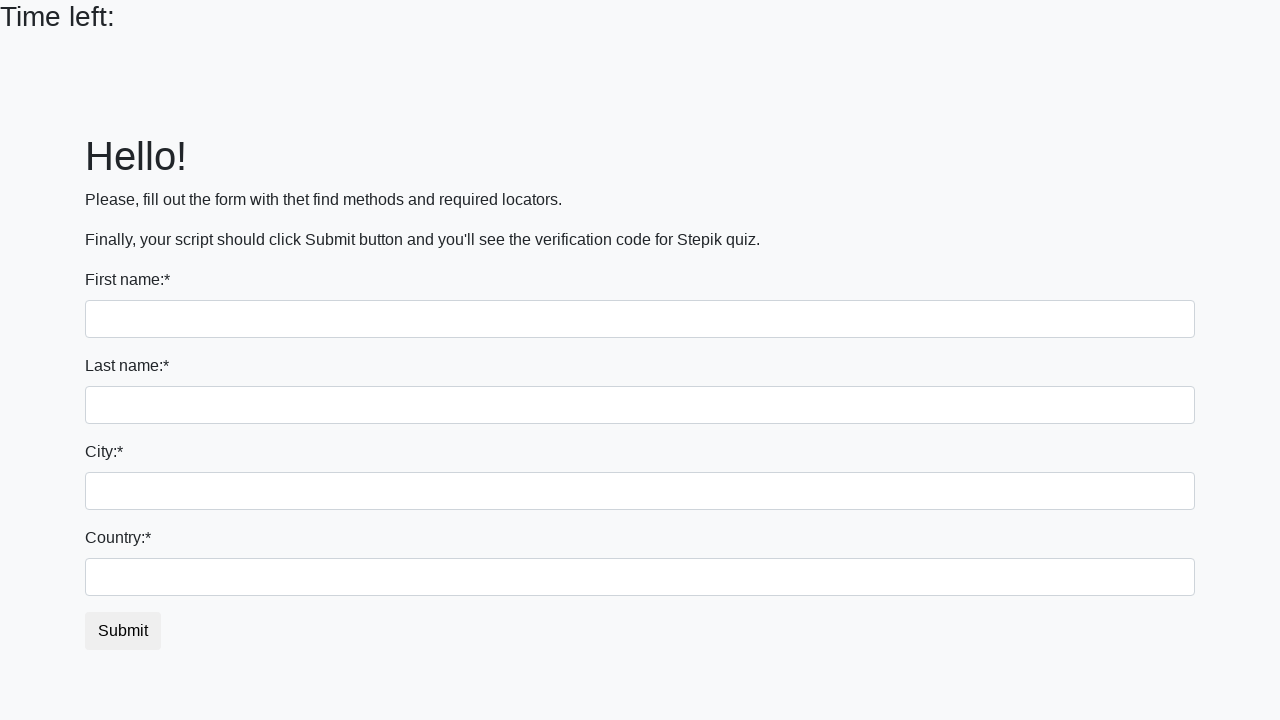

Filled first name field with 'Ivan' on input
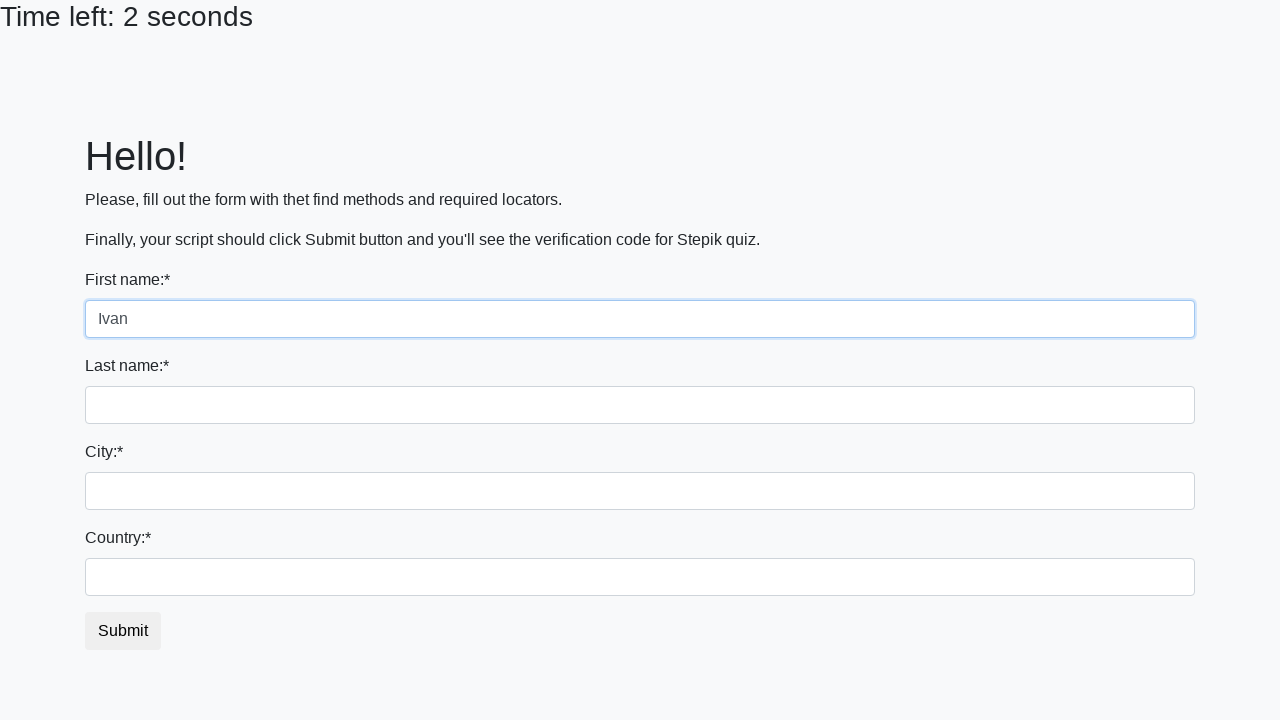

Filled last name field with 'Petrov' on input[name='last_name']
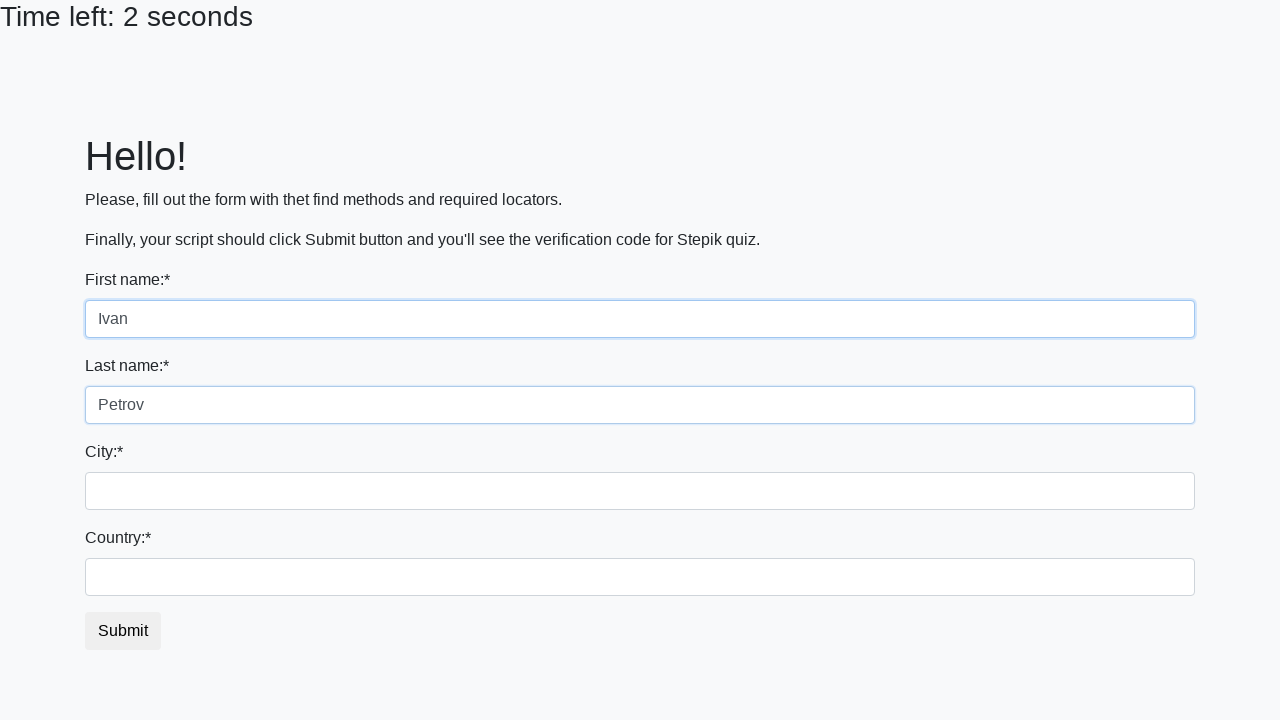

Filled city field with 'Smolensk' on .city
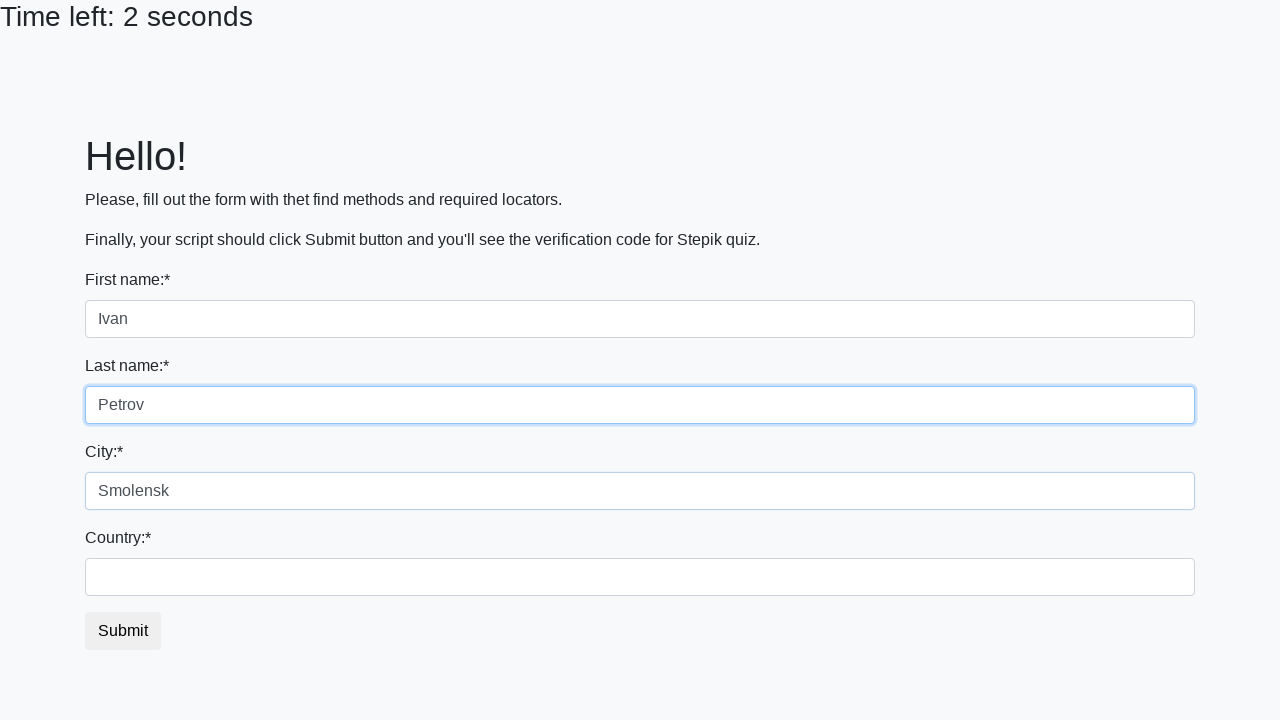

Filled country field with 'Russia' on #country
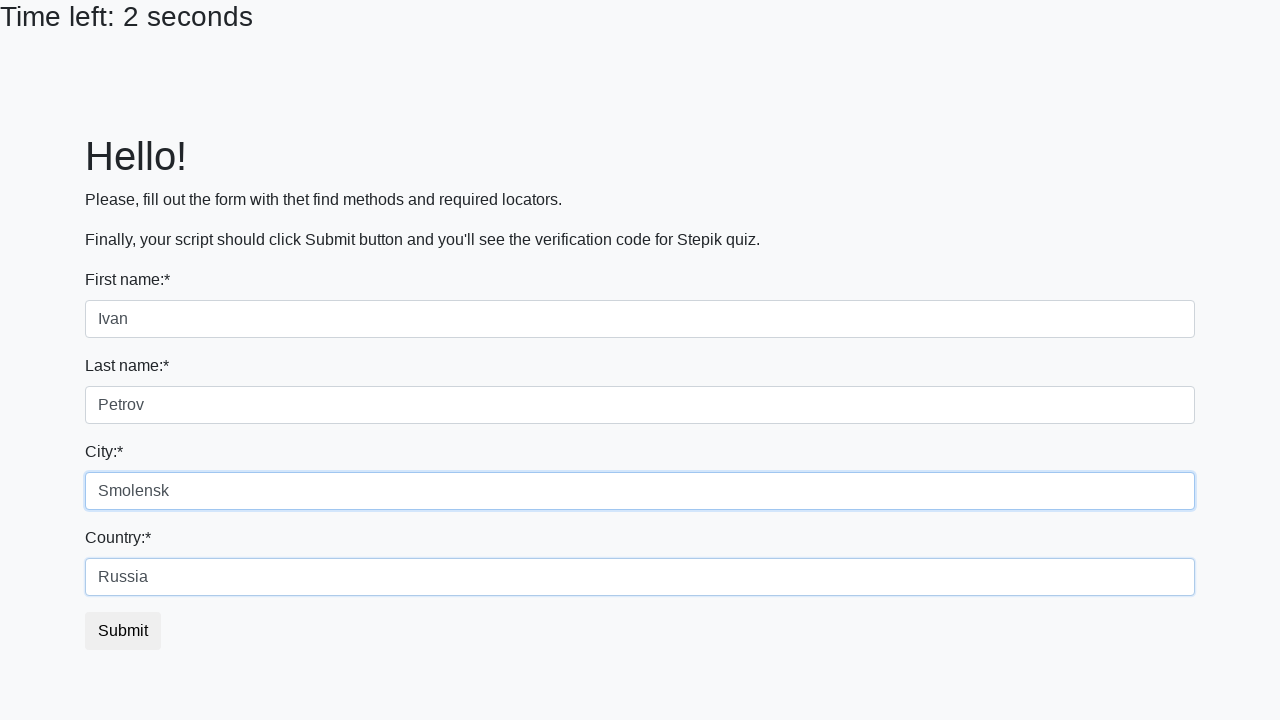

Clicked submit button to complete form at (123, 631) on .btn-default
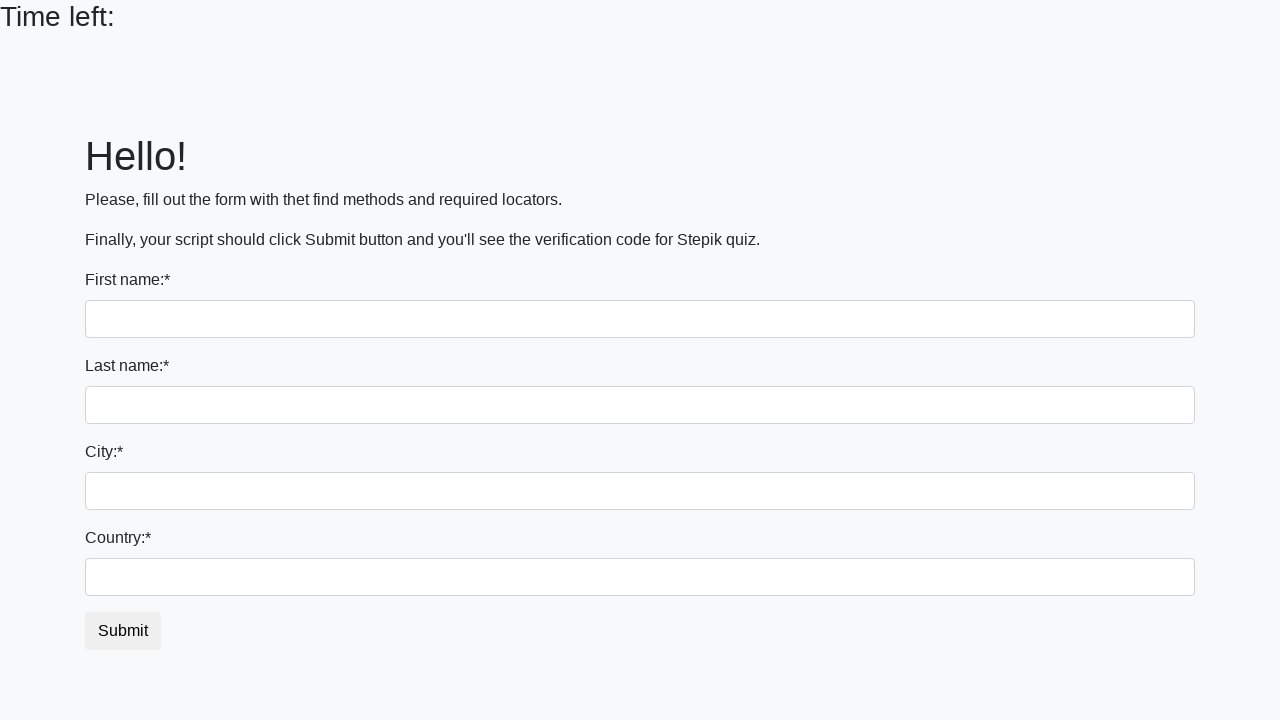

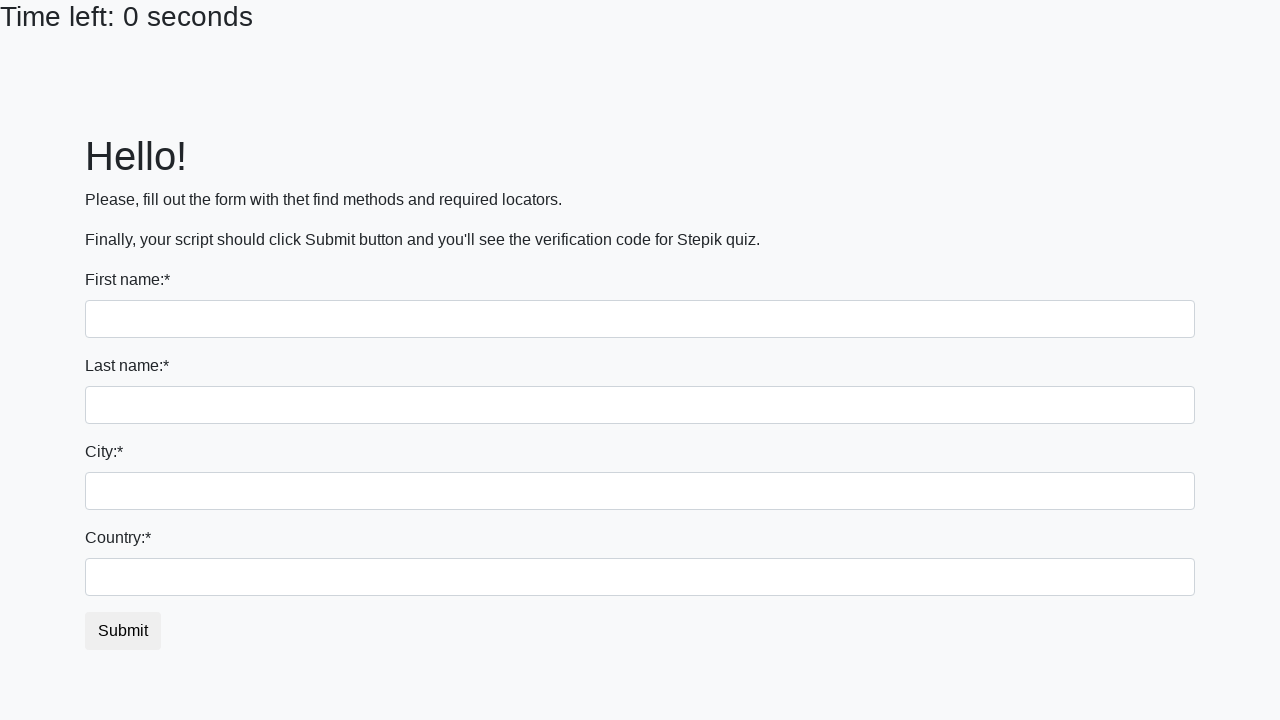